Tests an e-commerce shopping flow by adding specific vegetables (Cucumber, Brocolli, Beetroot) to the cart, proceeding to checkout, and applying a promo code.

Starting URL: https://rahulshettyacademy.com/seleniumPractise/

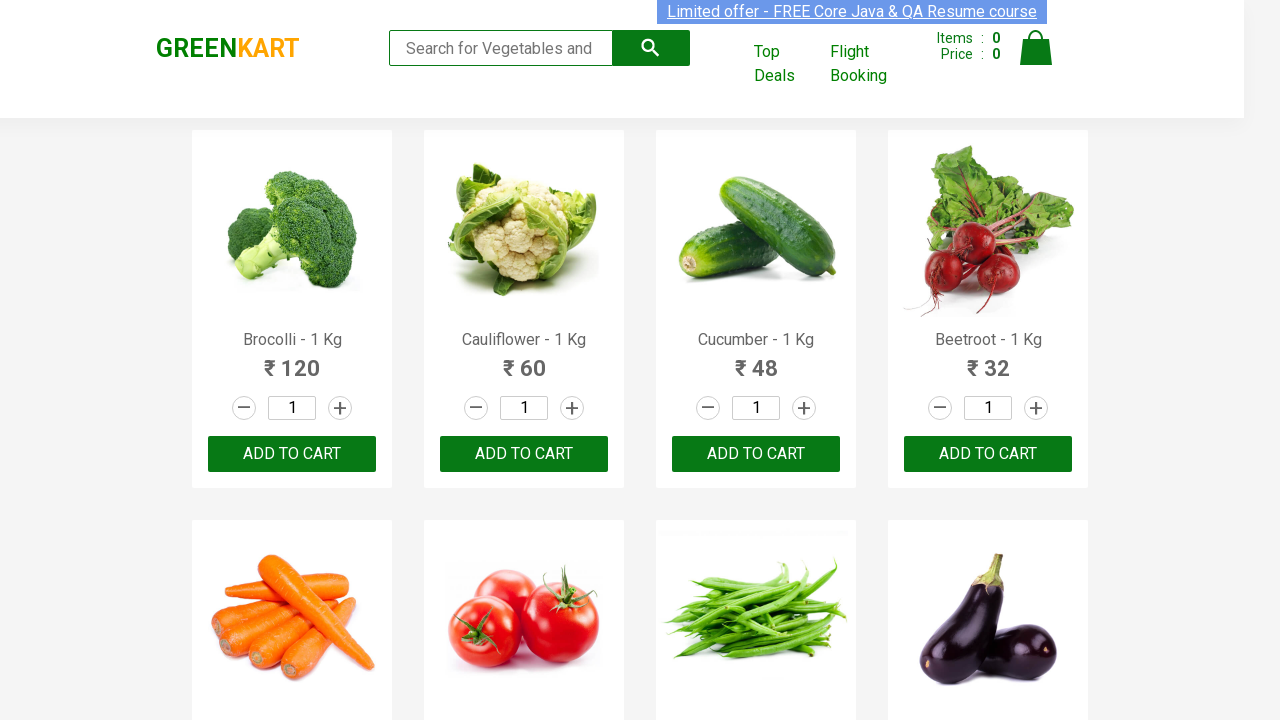

Waited for product list to load
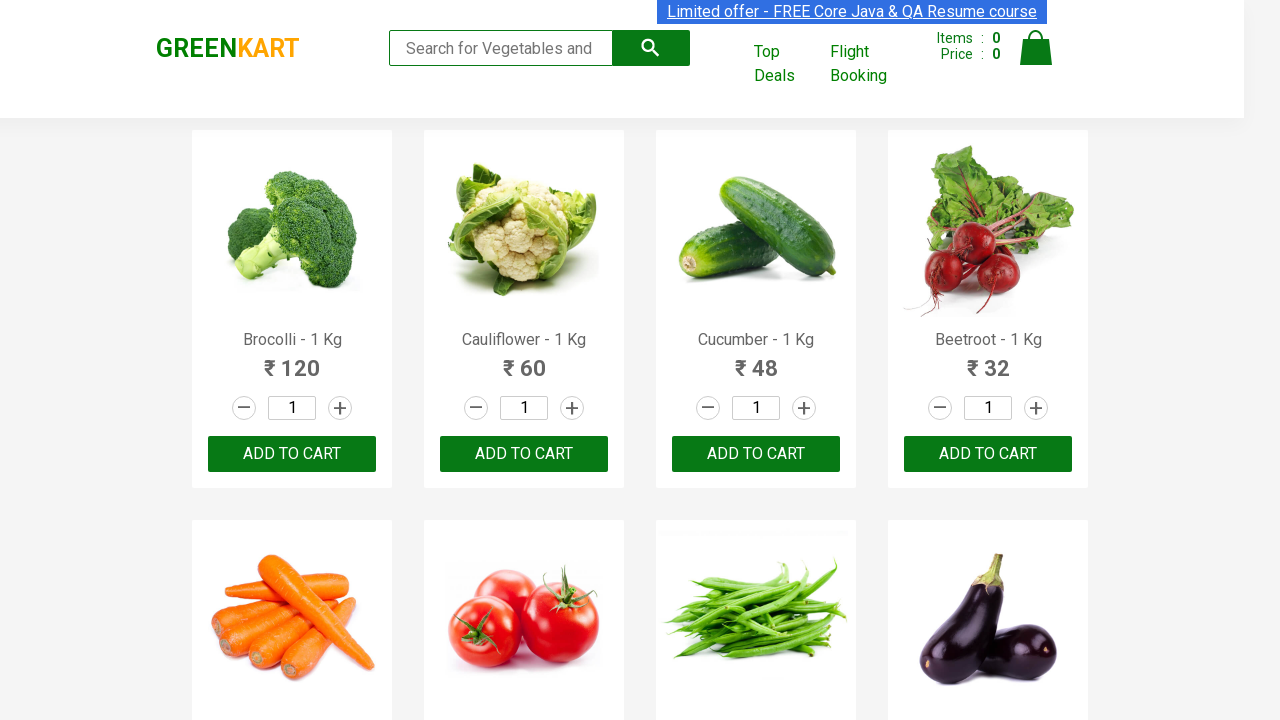

Retrieved all product name elements
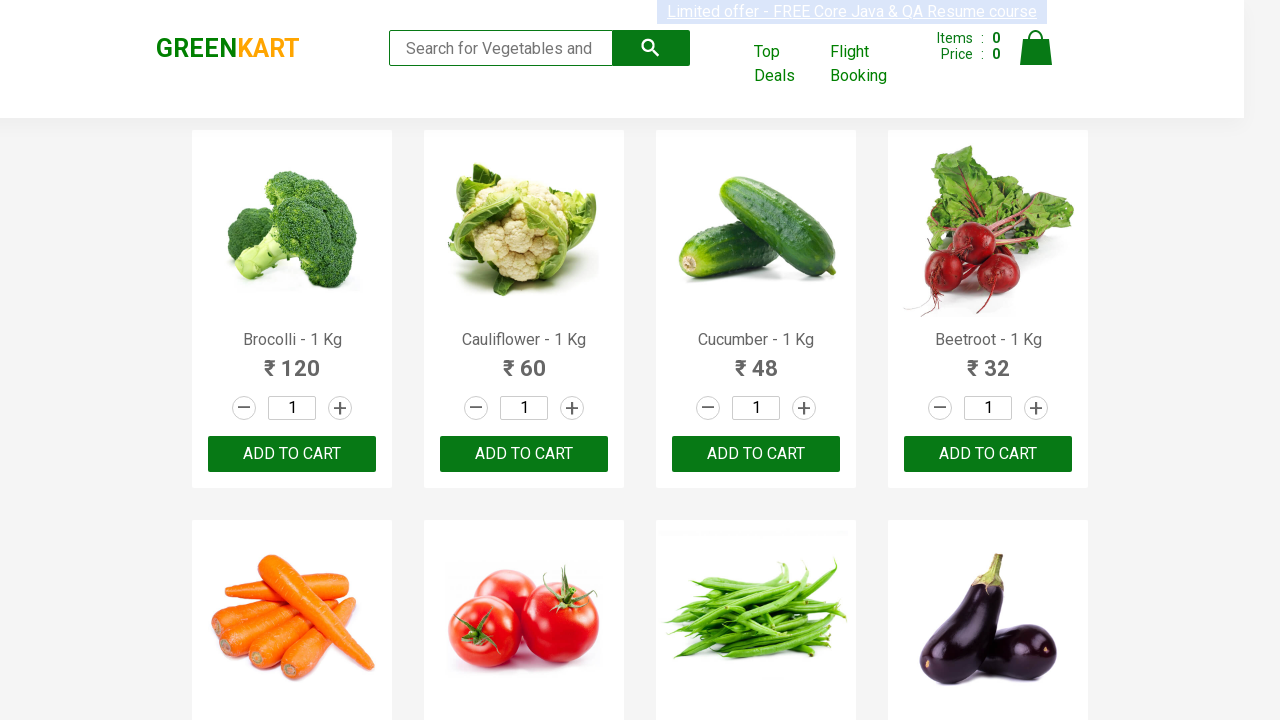

Retrieved all 'Add to Cart' buttons
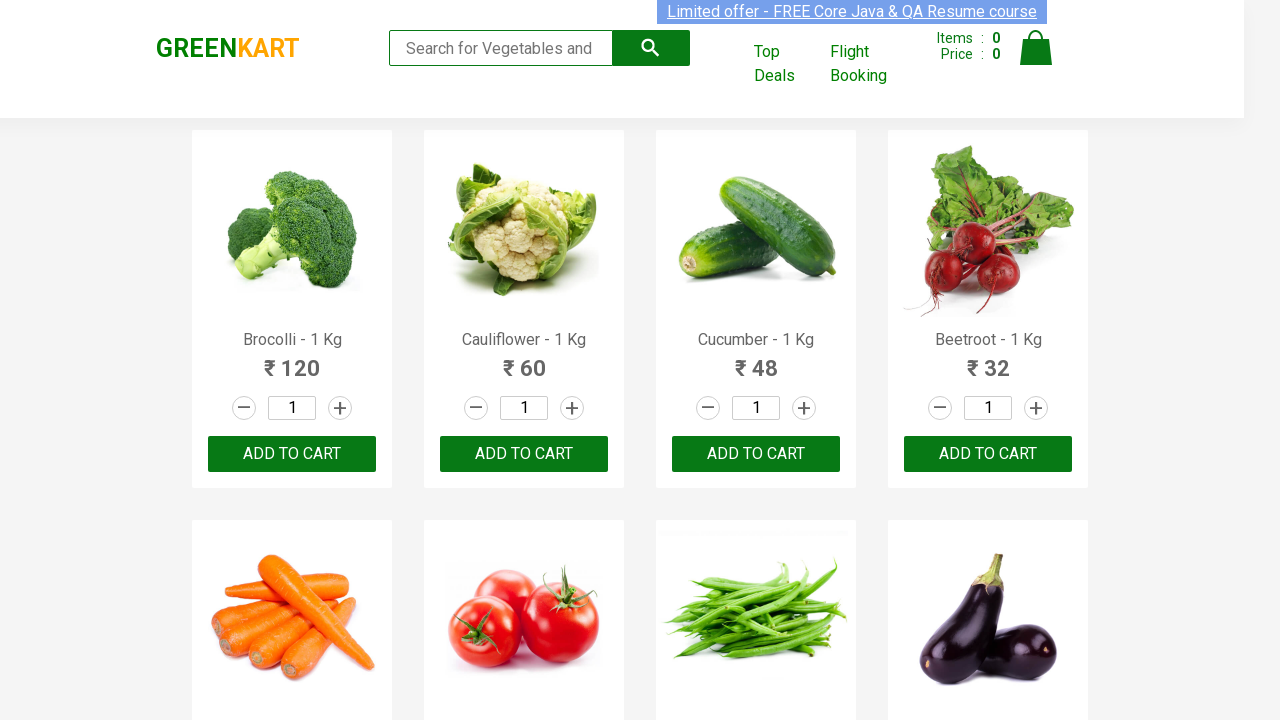

Added Brocolli to cart at (292, 454) on xpath=//div[@class='product-action']/button >> nth=0
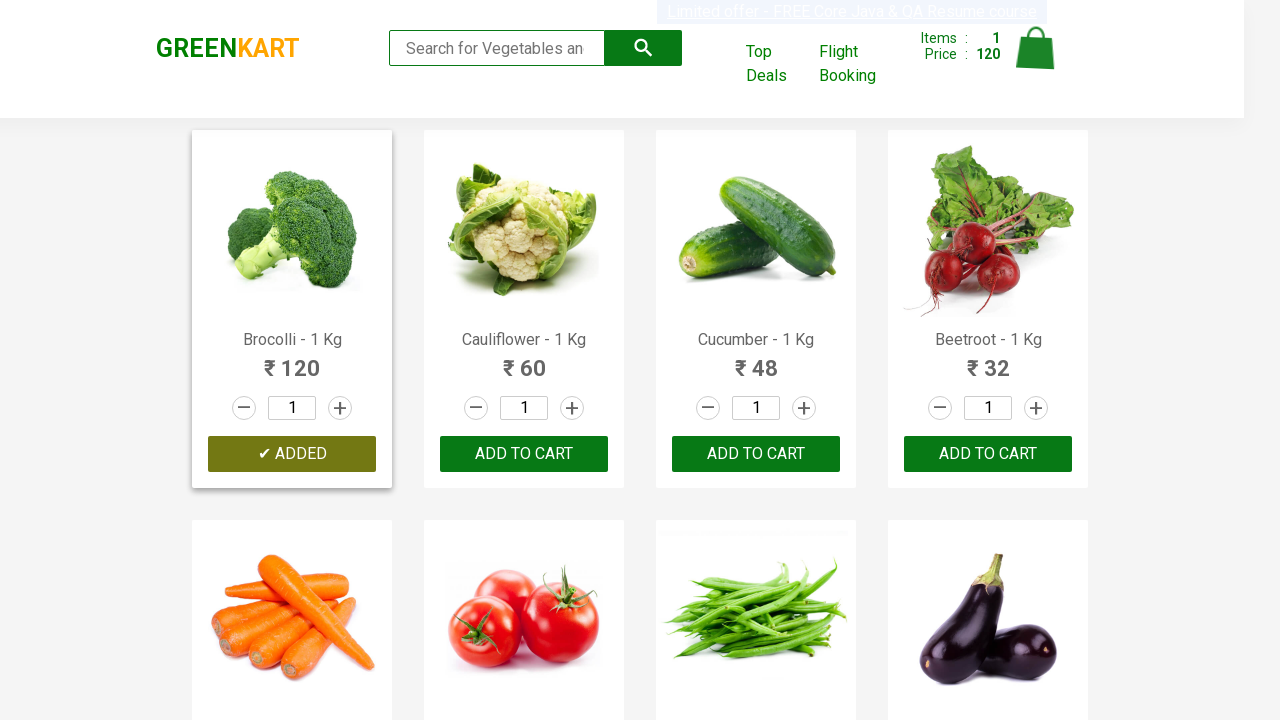

Added Cucumber to cart at (756, 454) on xpath=//div[@class='product-action']/button >> nth=2
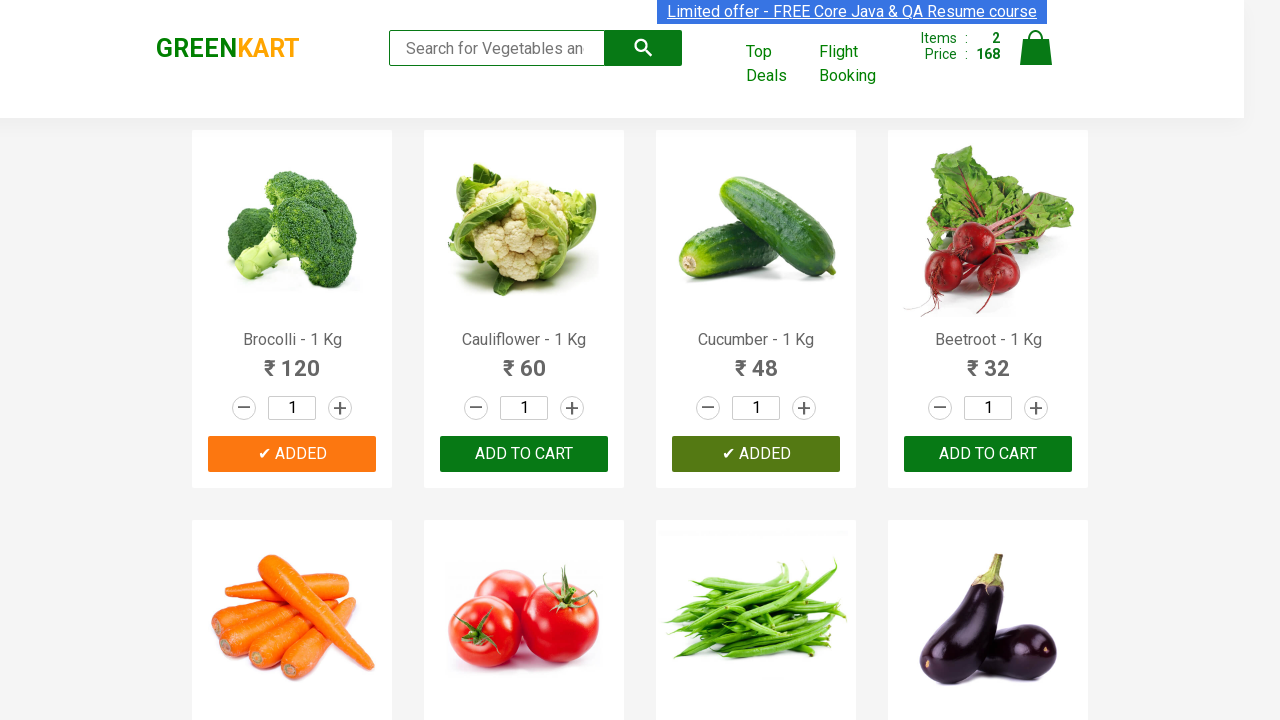

Added Beetroot to cart at (988, 454) on xpath=//div[@class='product-action']/button >> nth=3
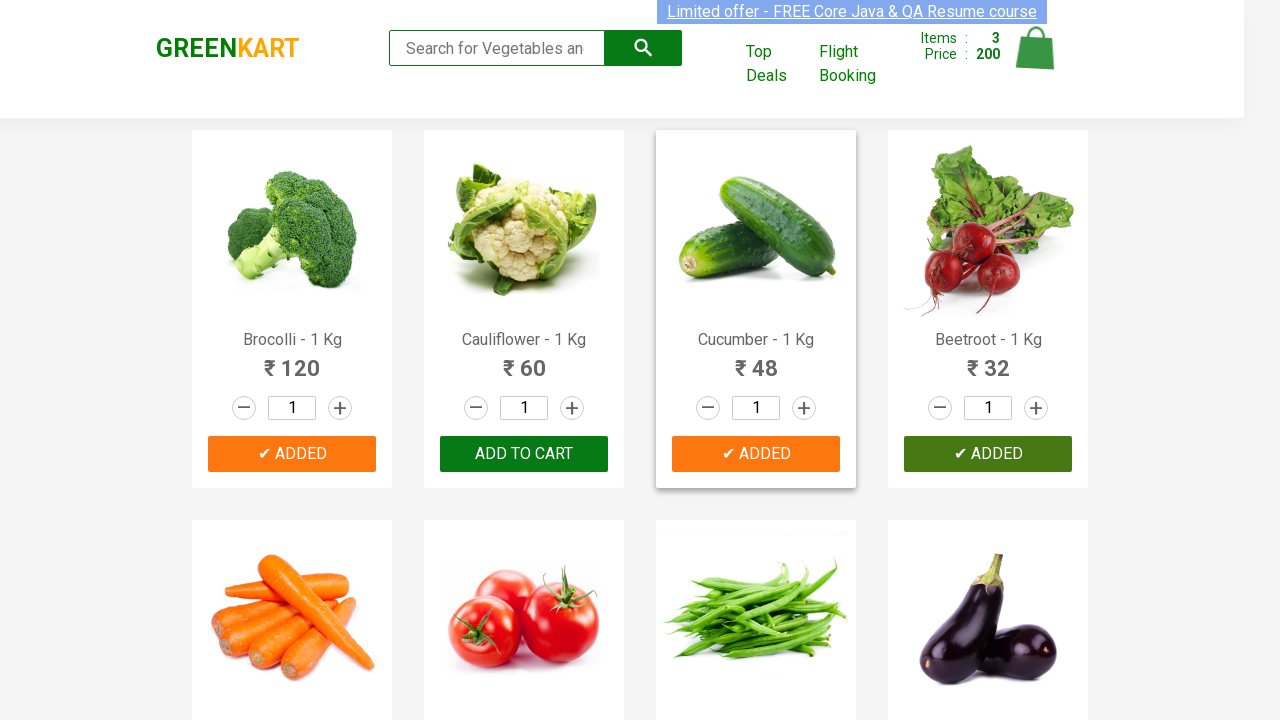

Waited for cart to update
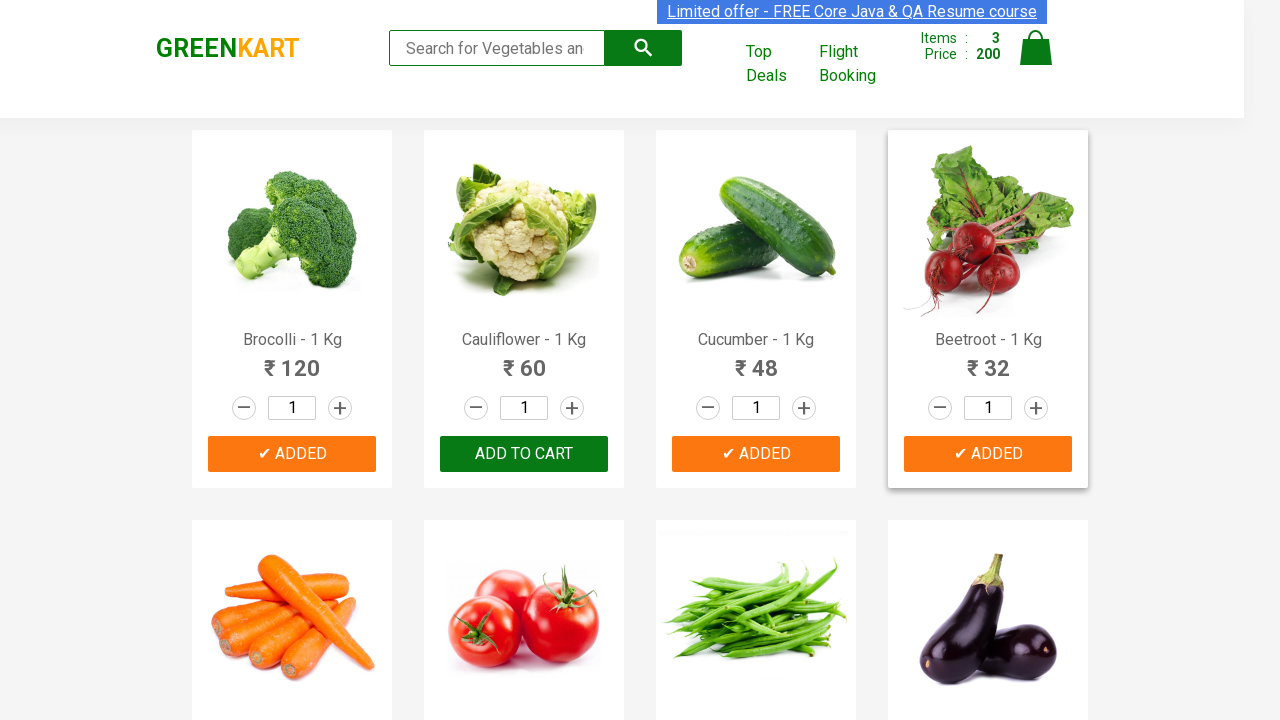

Clicked cart icon at (1036, 48) on img[alt='Cart']
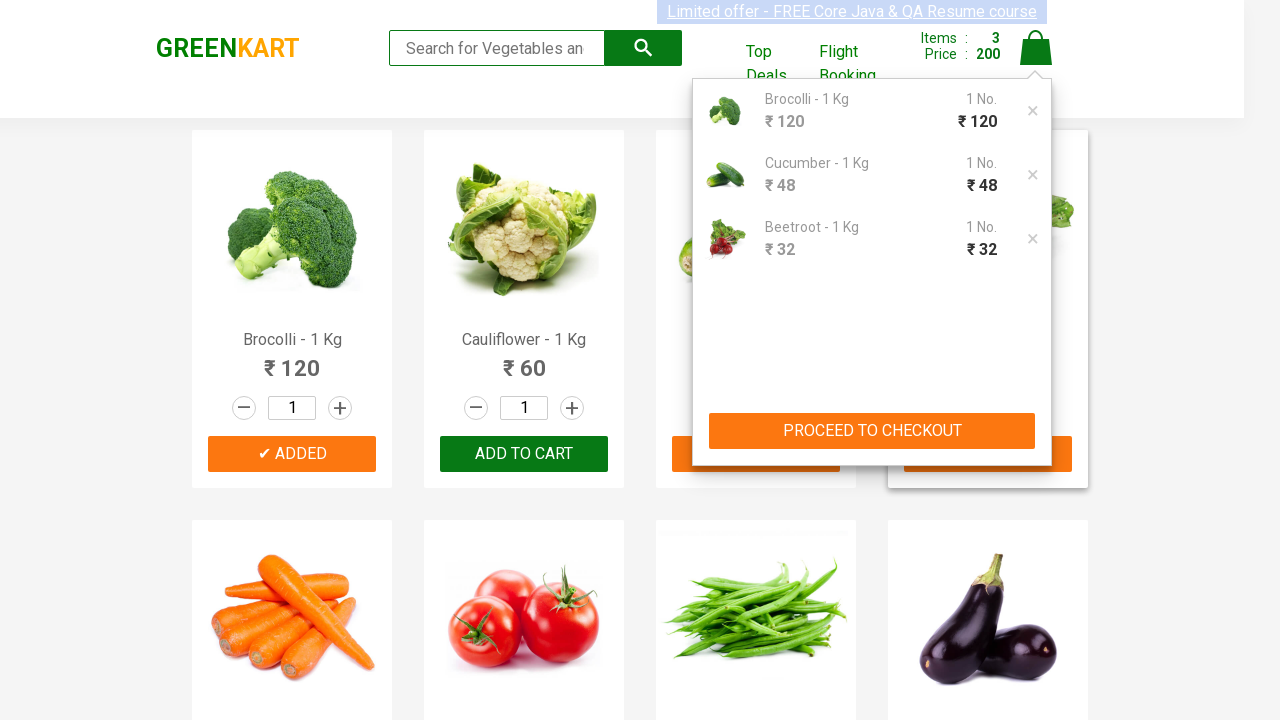

Clicked 'PROCEED TO CHECKOUT' button at (872, 431) on xpath=//button[contains(text(),'PROCEED TO CHECKOUT')]
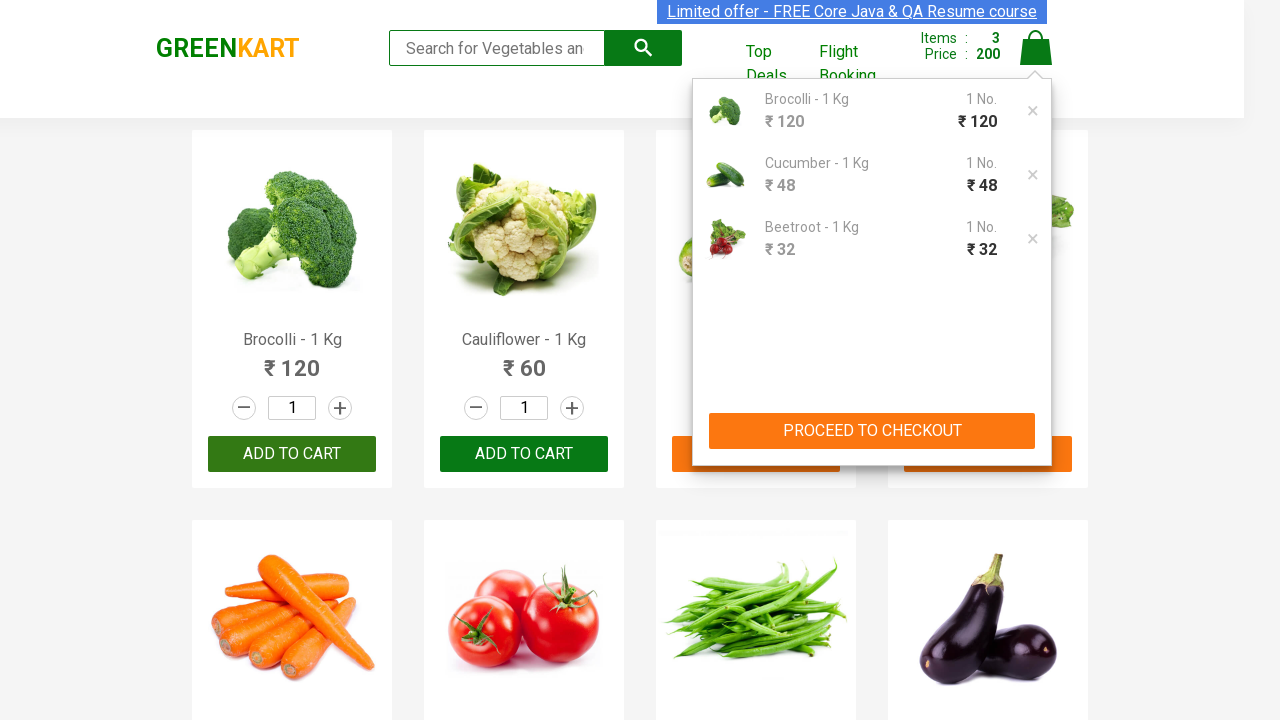

Entered promo code 'rahulshettyacademy' on input.promoCode
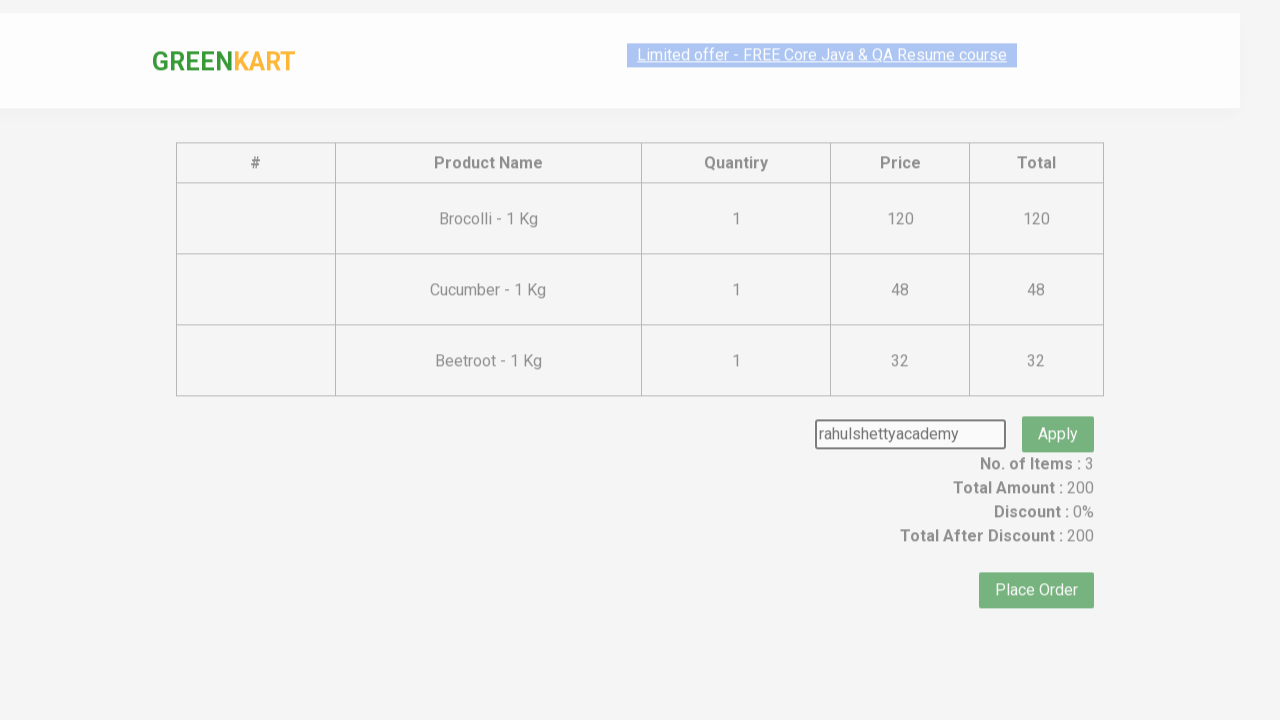

Clicked 'Apply Promo' button at (1058, 406) on button.promoBtn
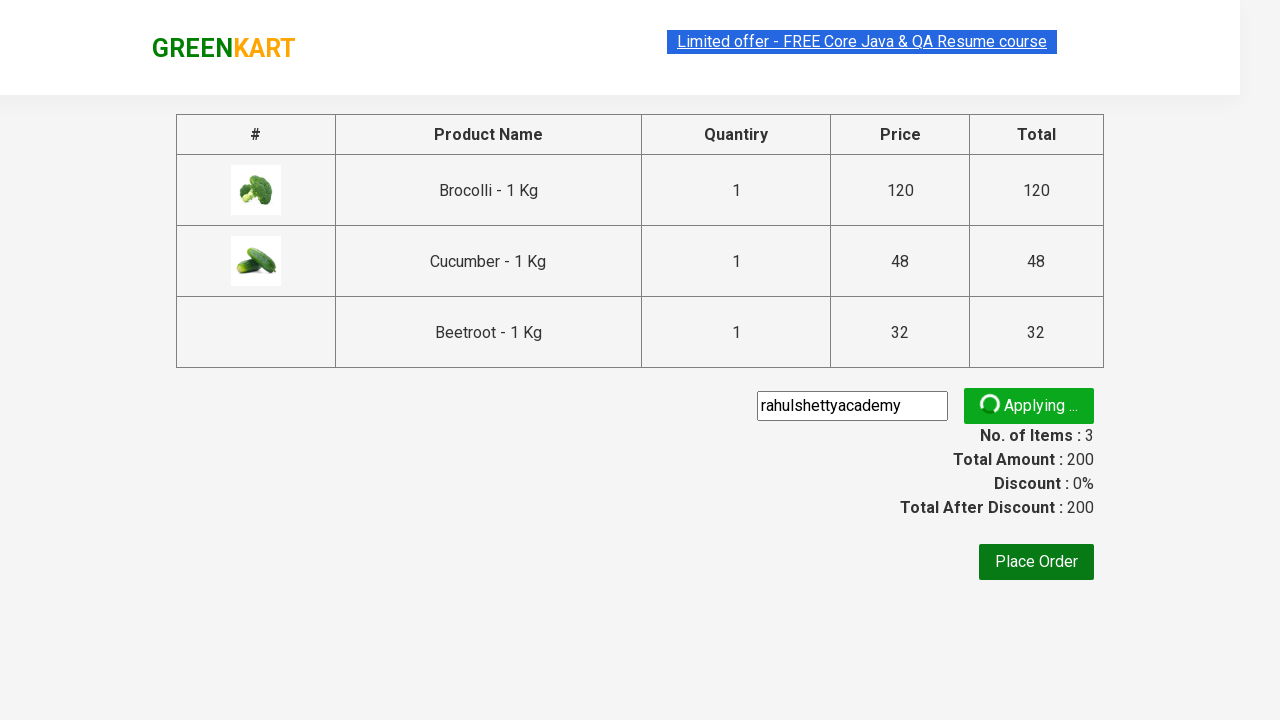

Promo code successfully applied and discount info displayed
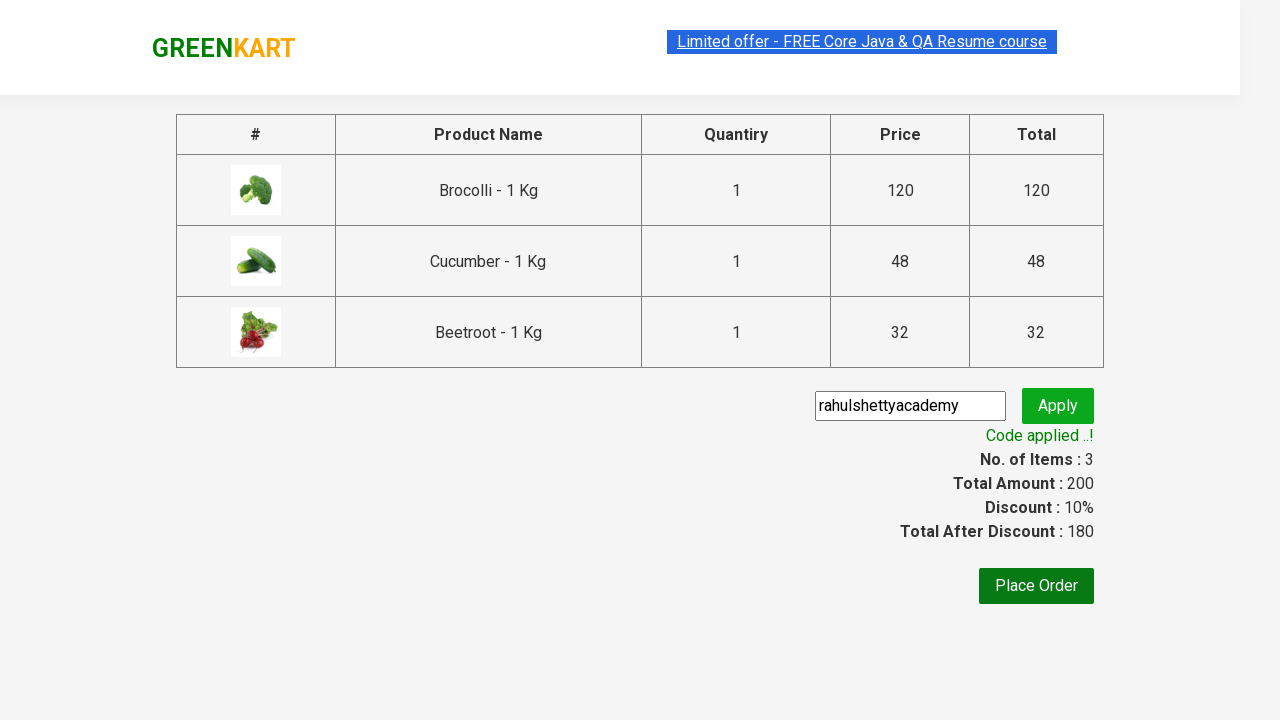

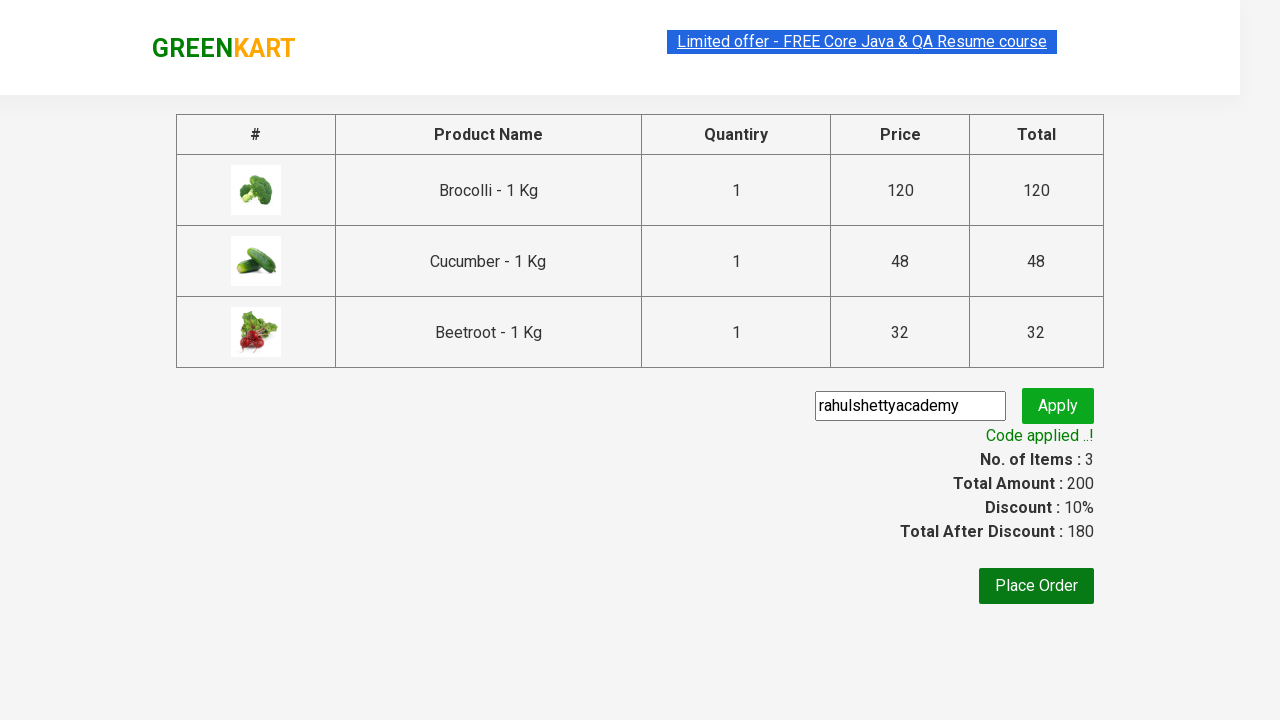